Tests element highlighting functionality by navigating to a page, finding a specific element, applying a red dashed border style to highlight it, waiting, and then reverting the style back to the original.

Starting URL: http://the-internet.herokuapp.com/large

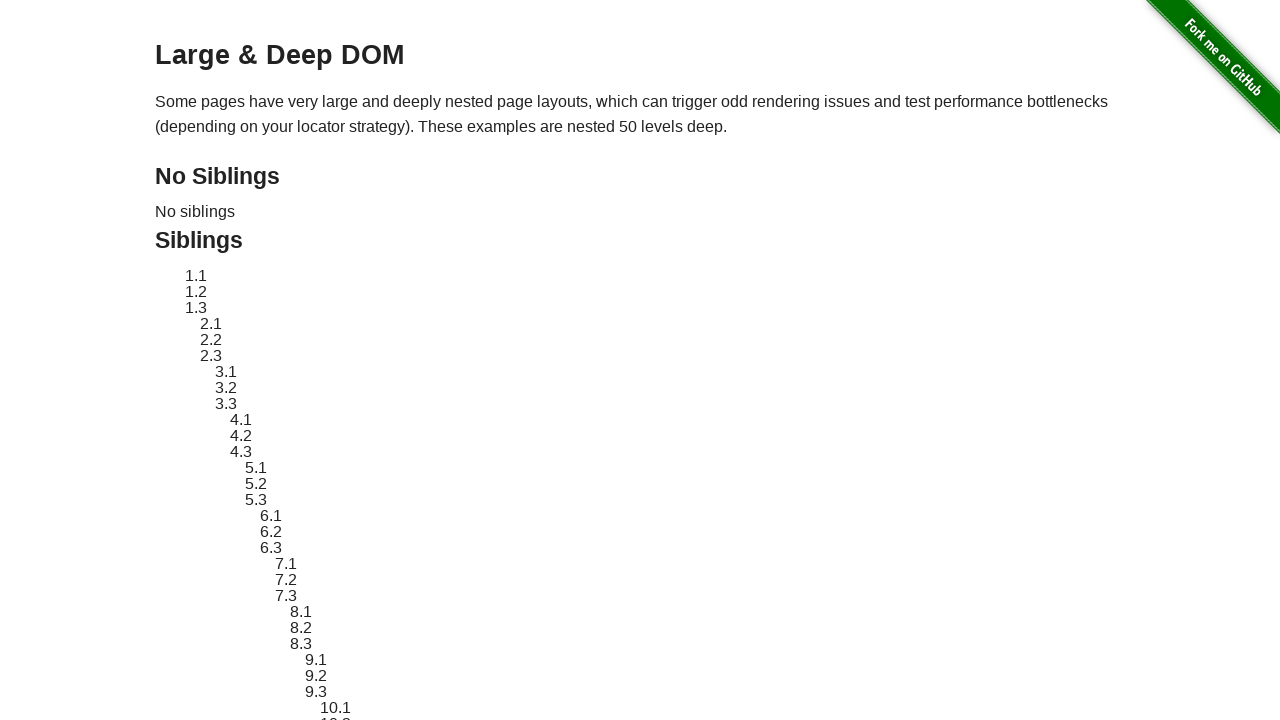

Located target element with ID 'sibling-2.3'
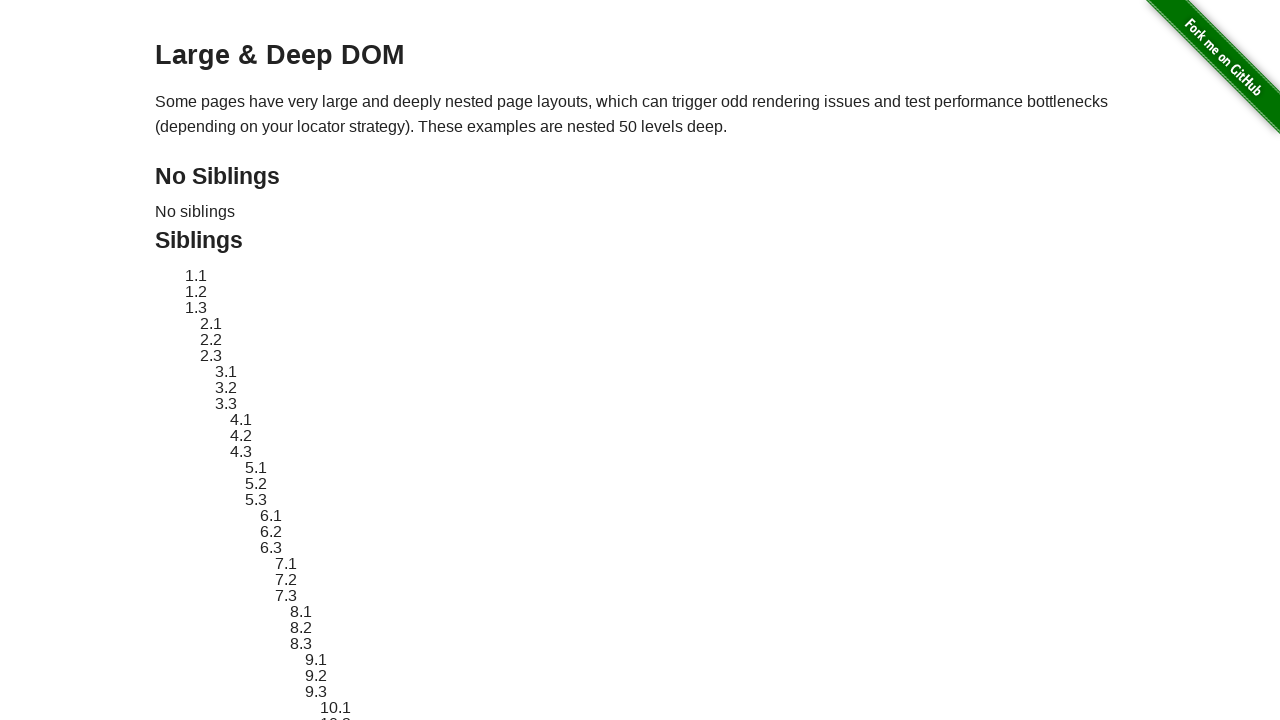

Target element is now visible
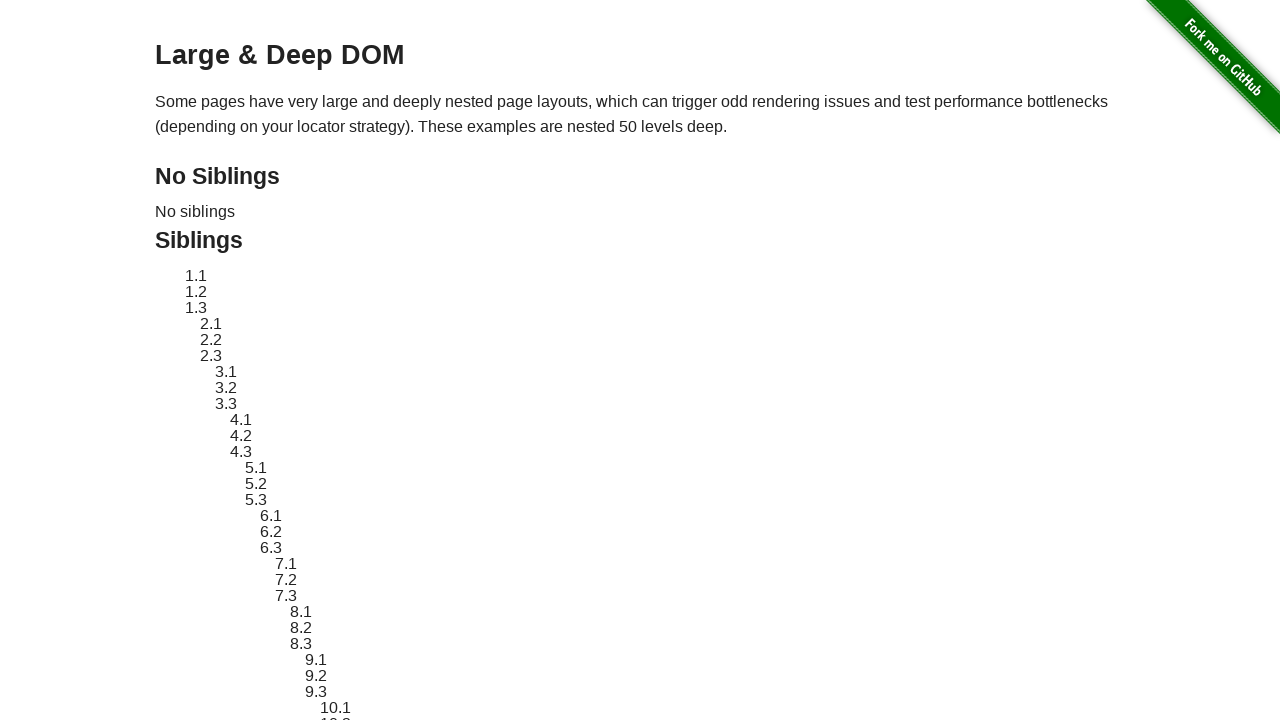

Retrieved and stored original element style
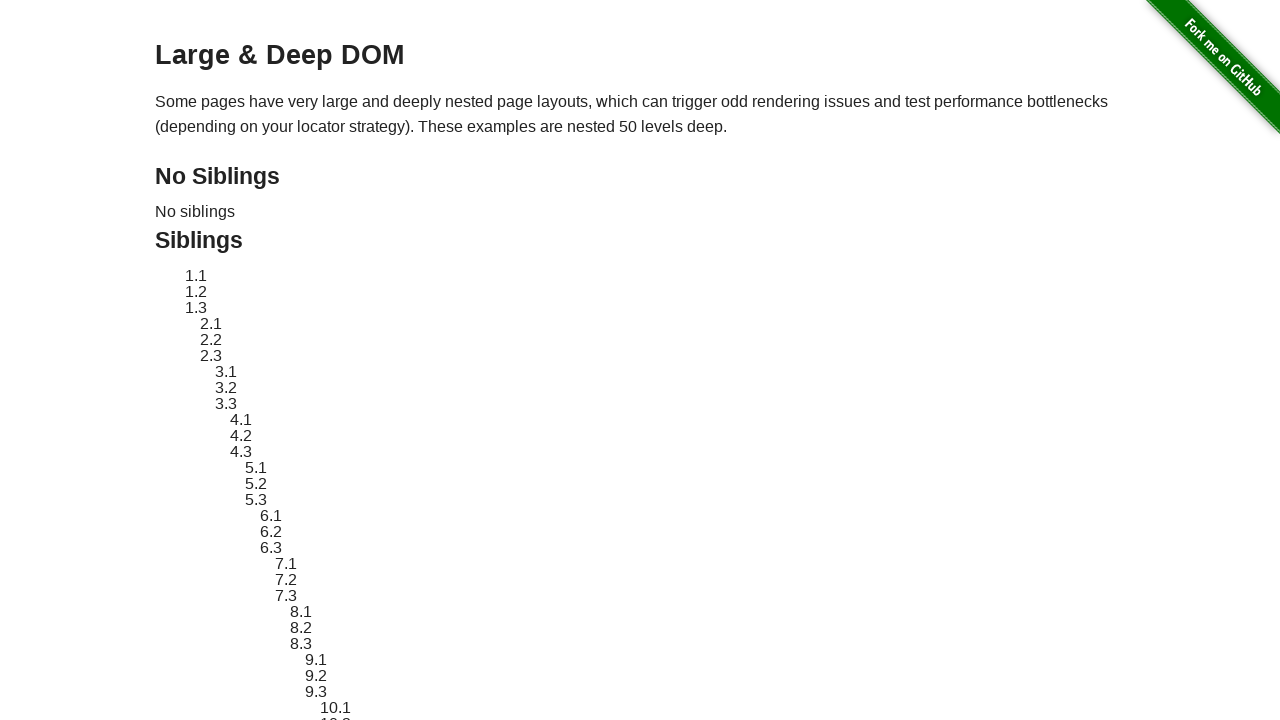

Applied red dashed border highlight to target element
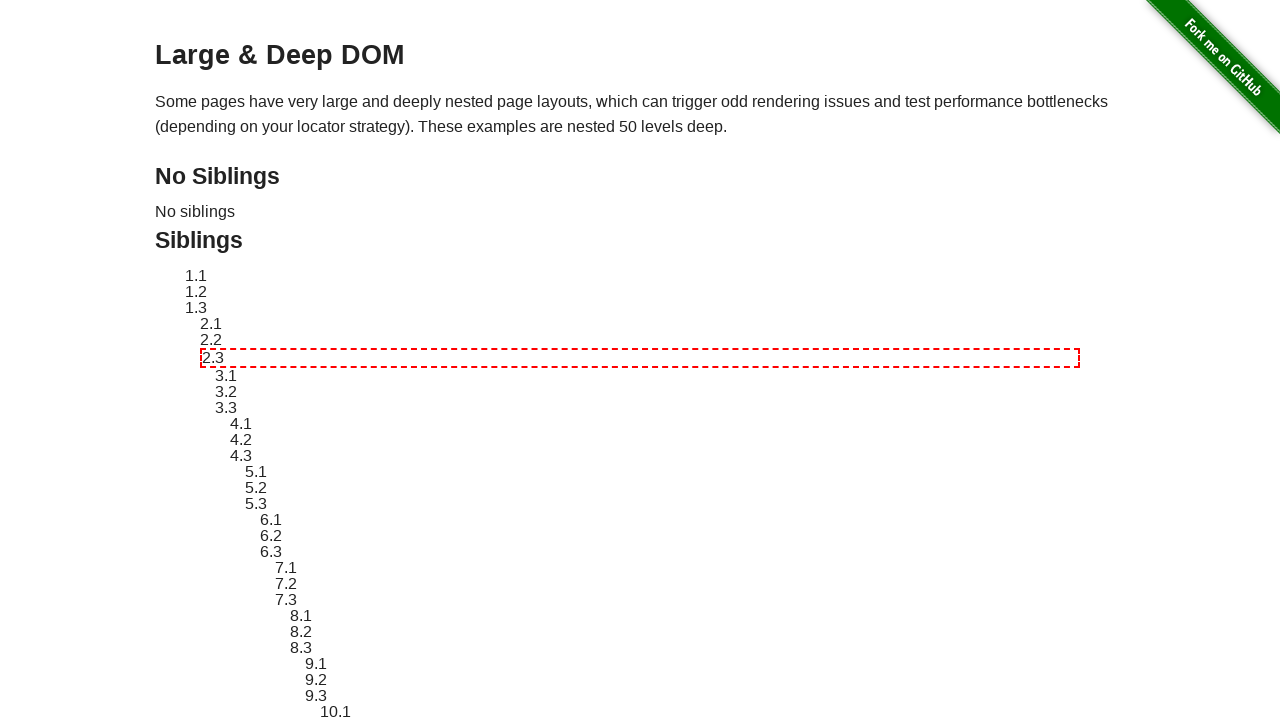

Waited 2 seconds to display highlight effect
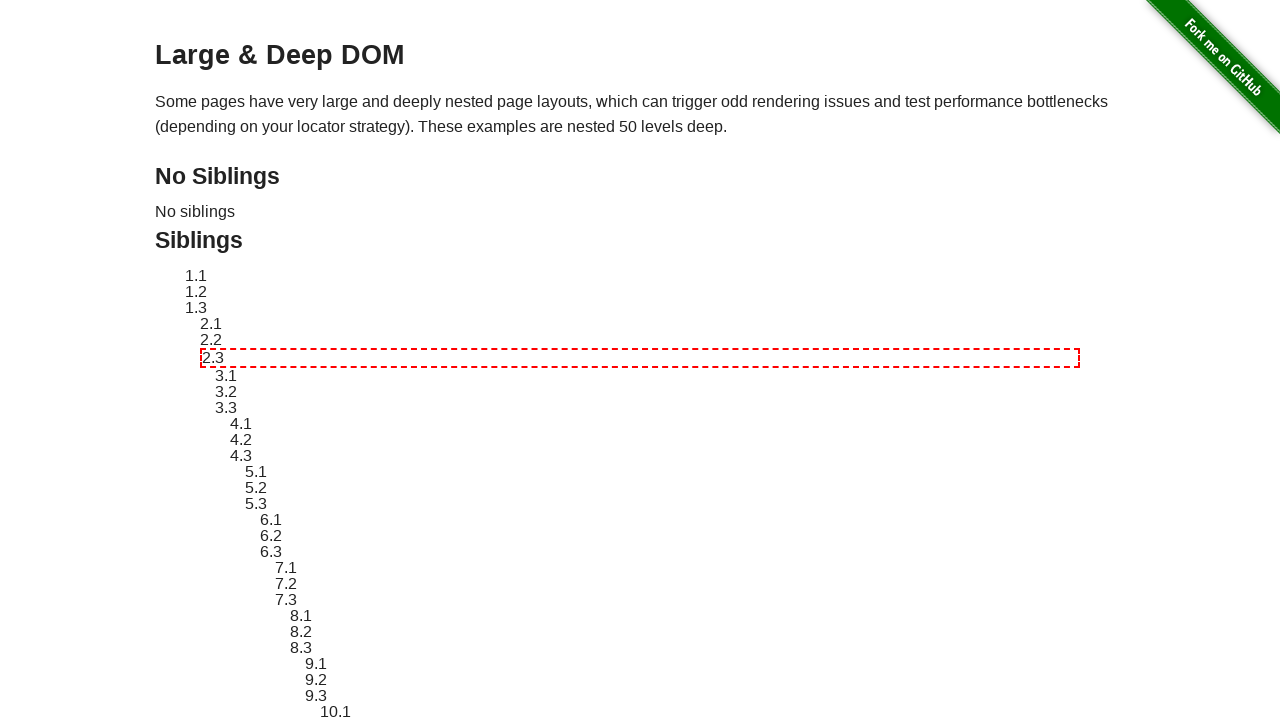

Reverted target element to original style
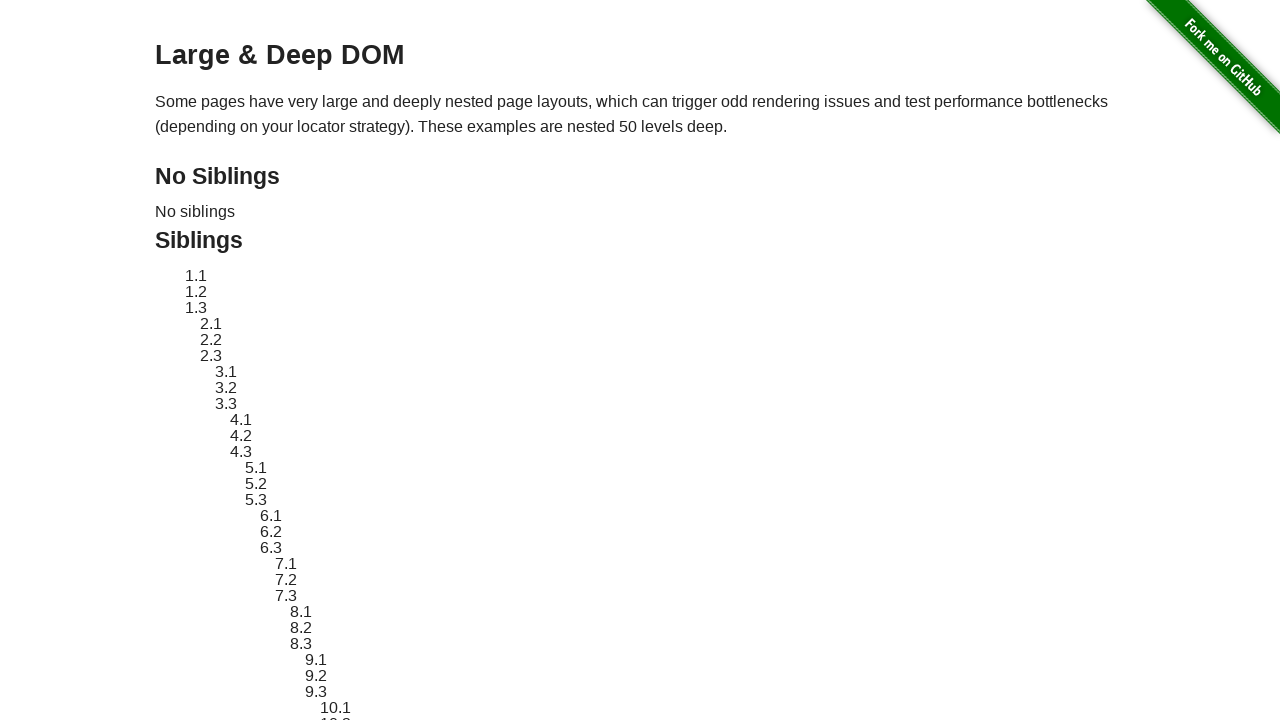

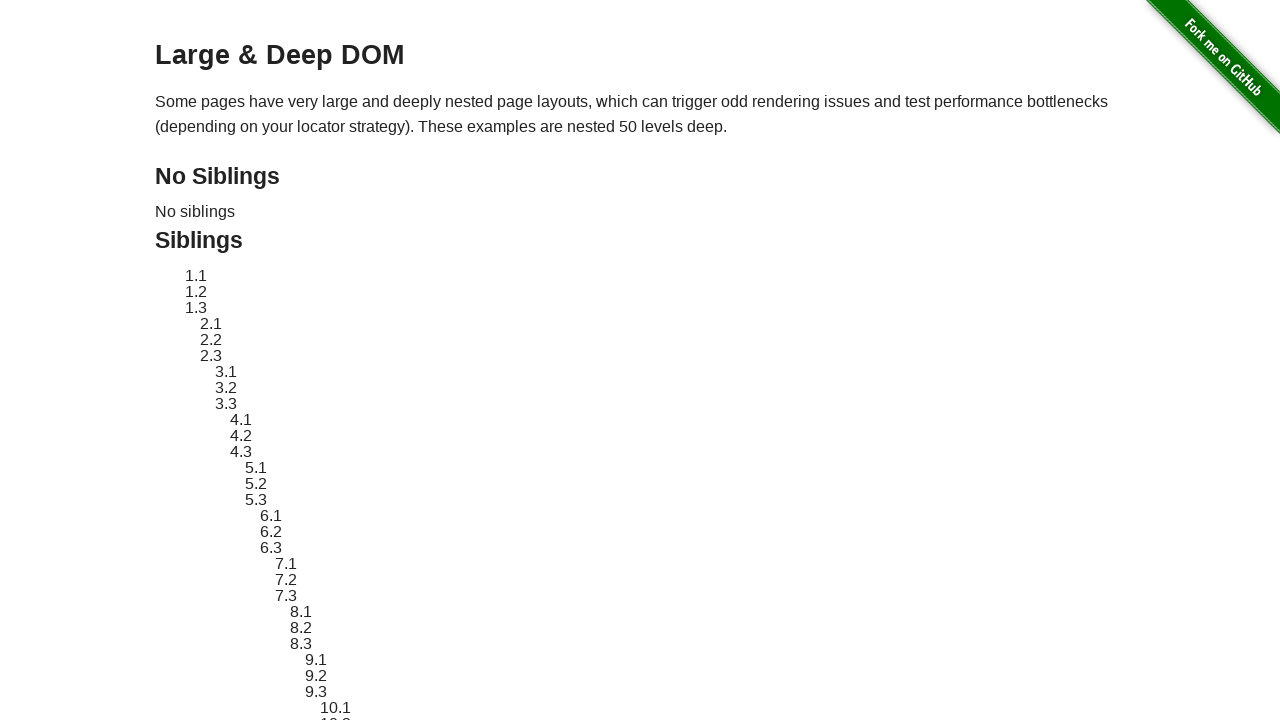